Tests drag and drop functionality on the jQuery UI demo page by dragging a source element and dropping it onto a target element within an iframe.

Starting URL: https://jqueryui.com/droppable/

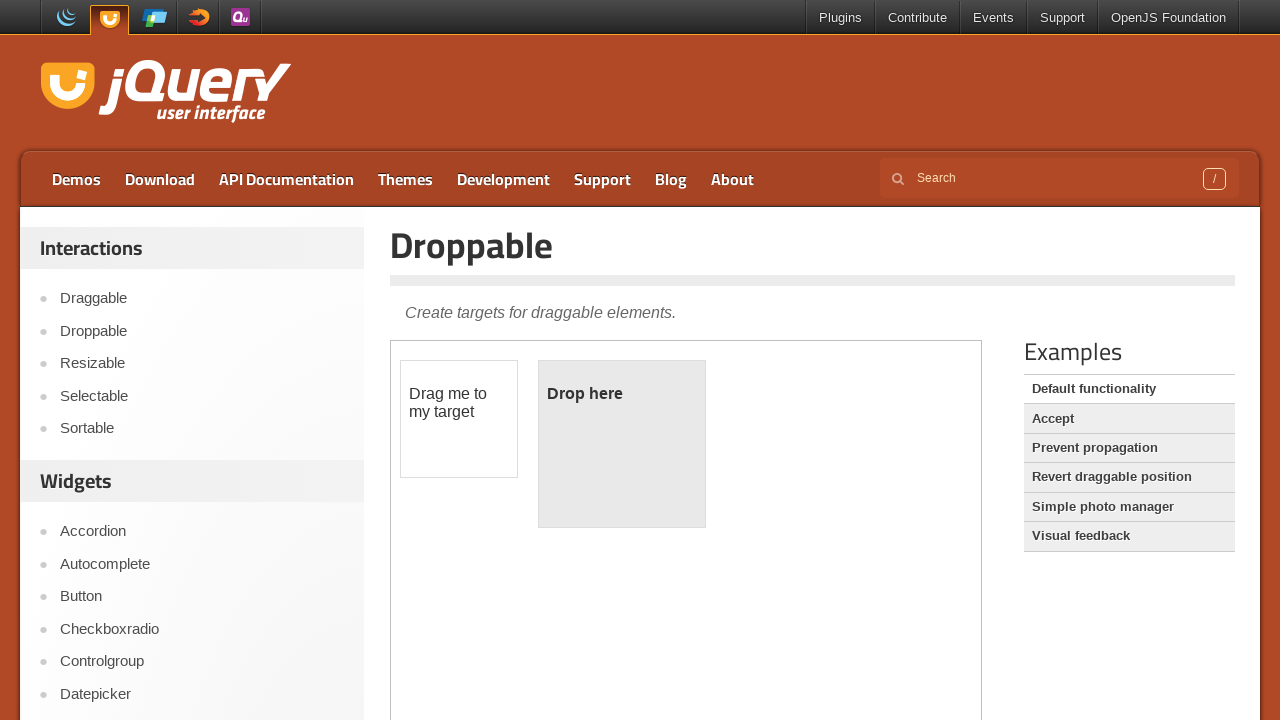

Located the demo-frame iframe containing drag and drop elements
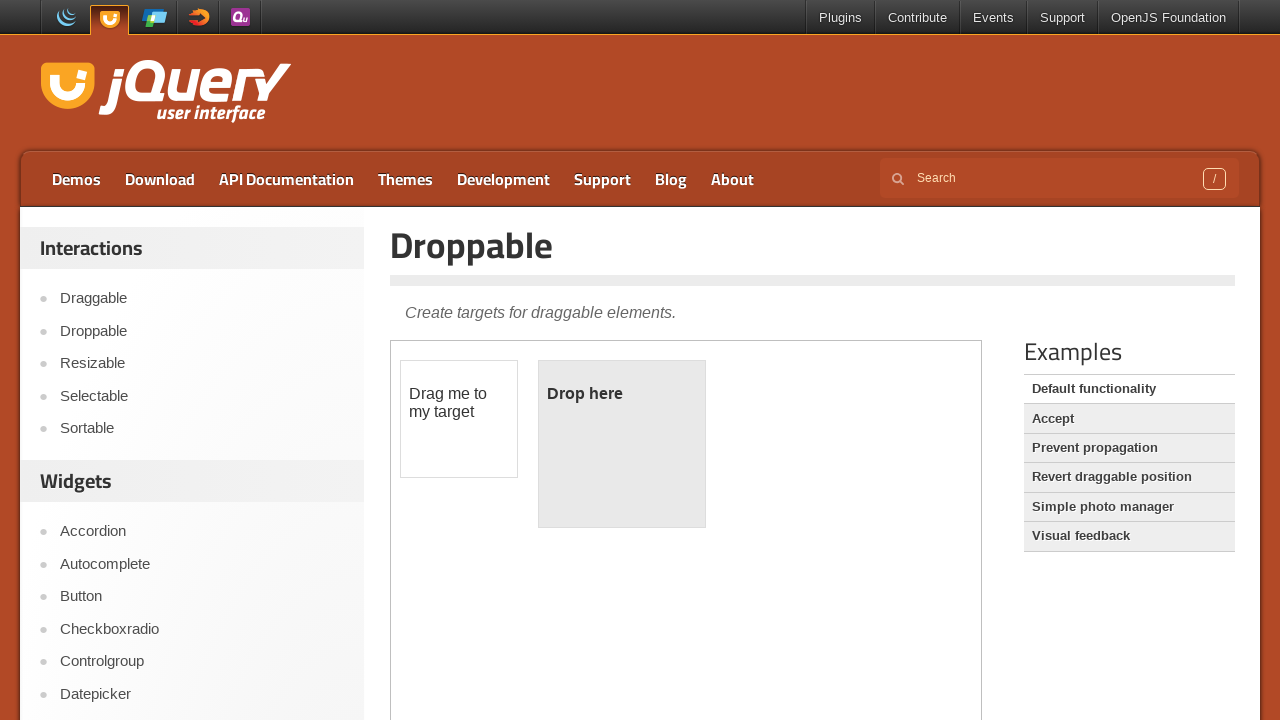

Located the draggable source element (#draggable)
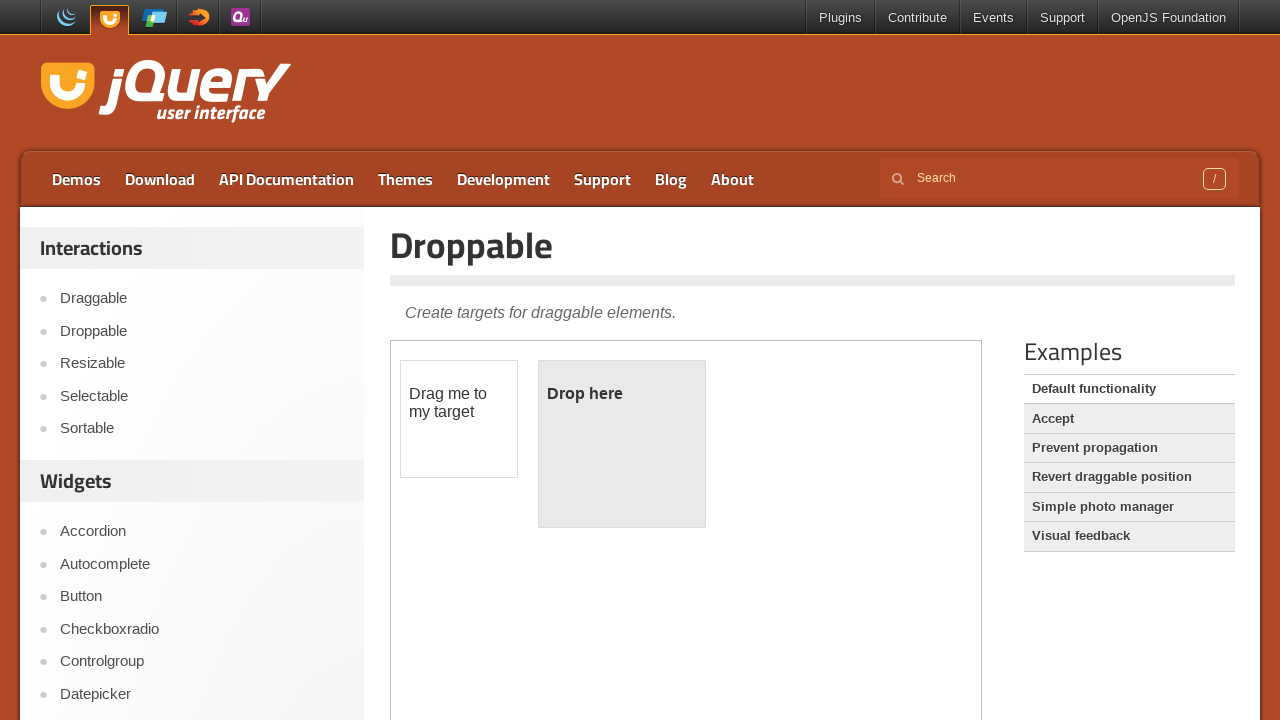

Located the droppable target element (#droppable)
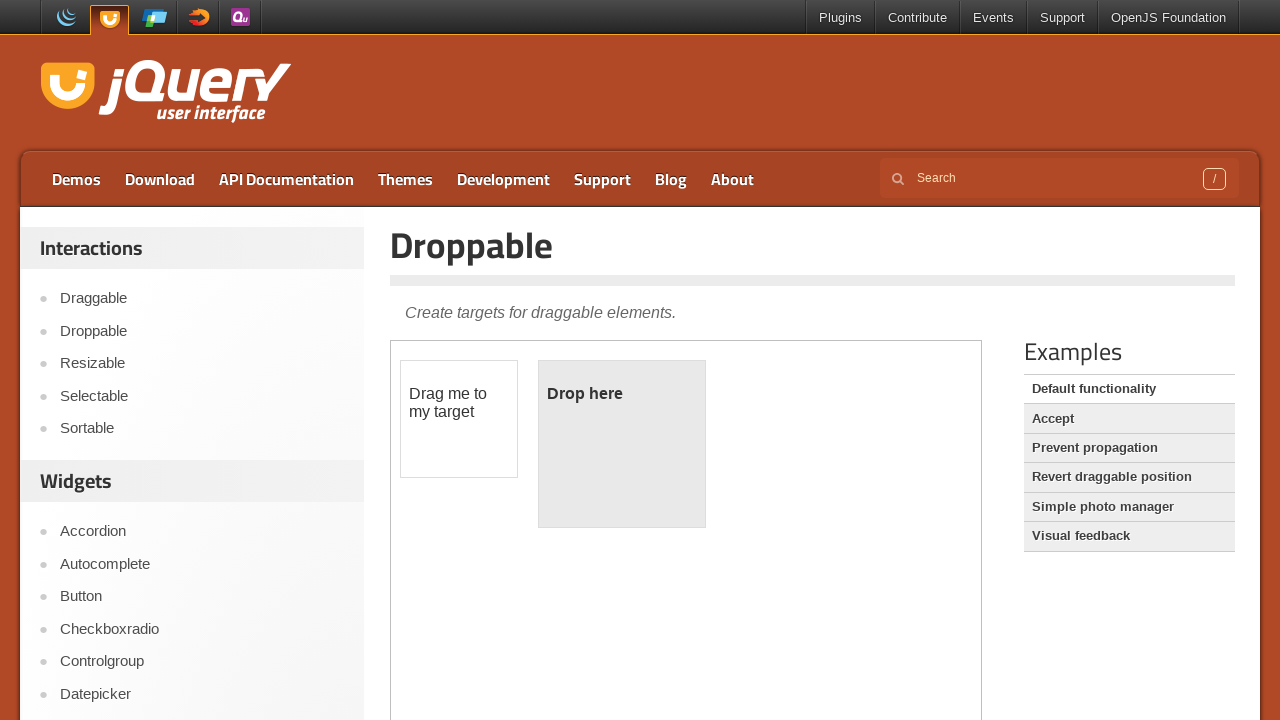

Source element became visible
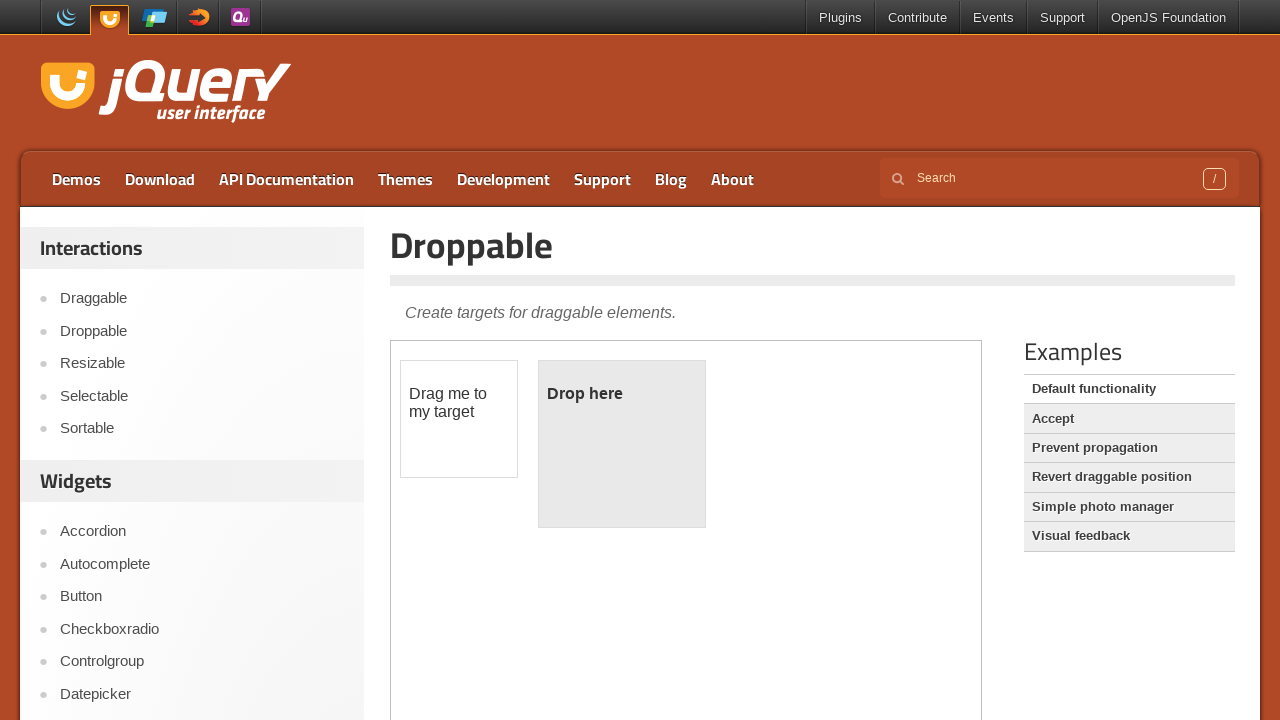

Target element became visible
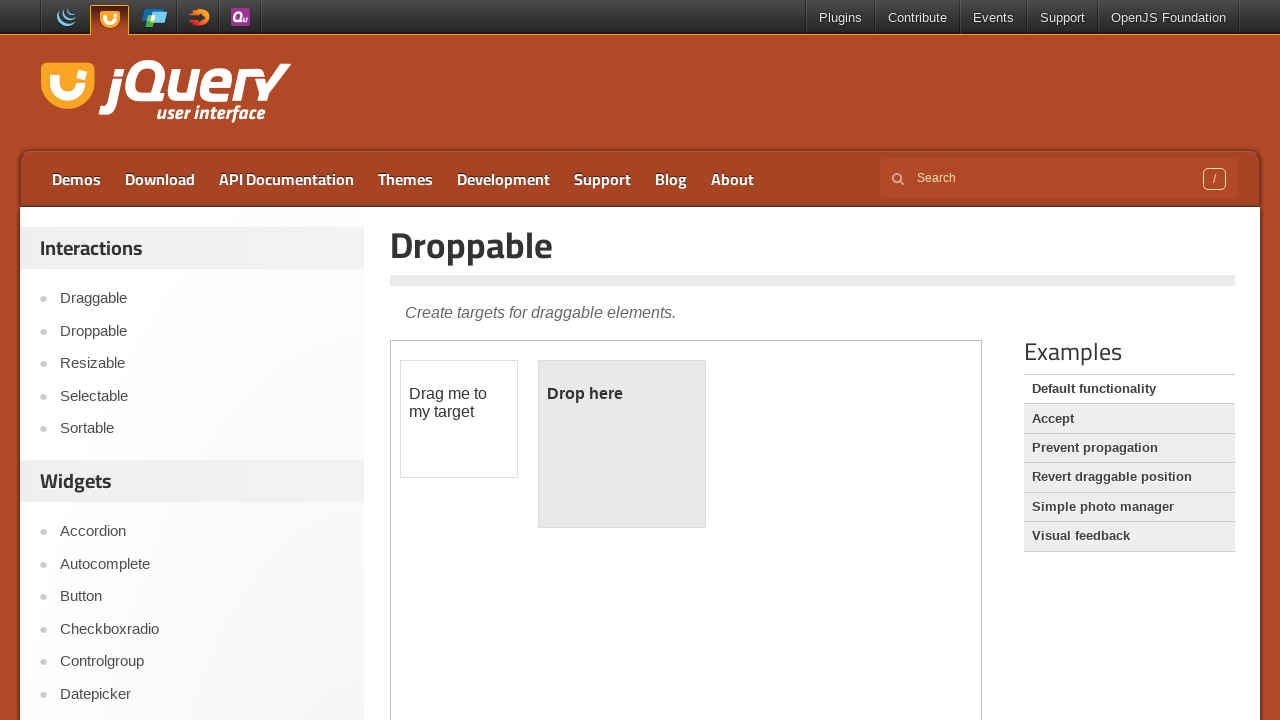

Dragged source element onto target element at (622, 444)
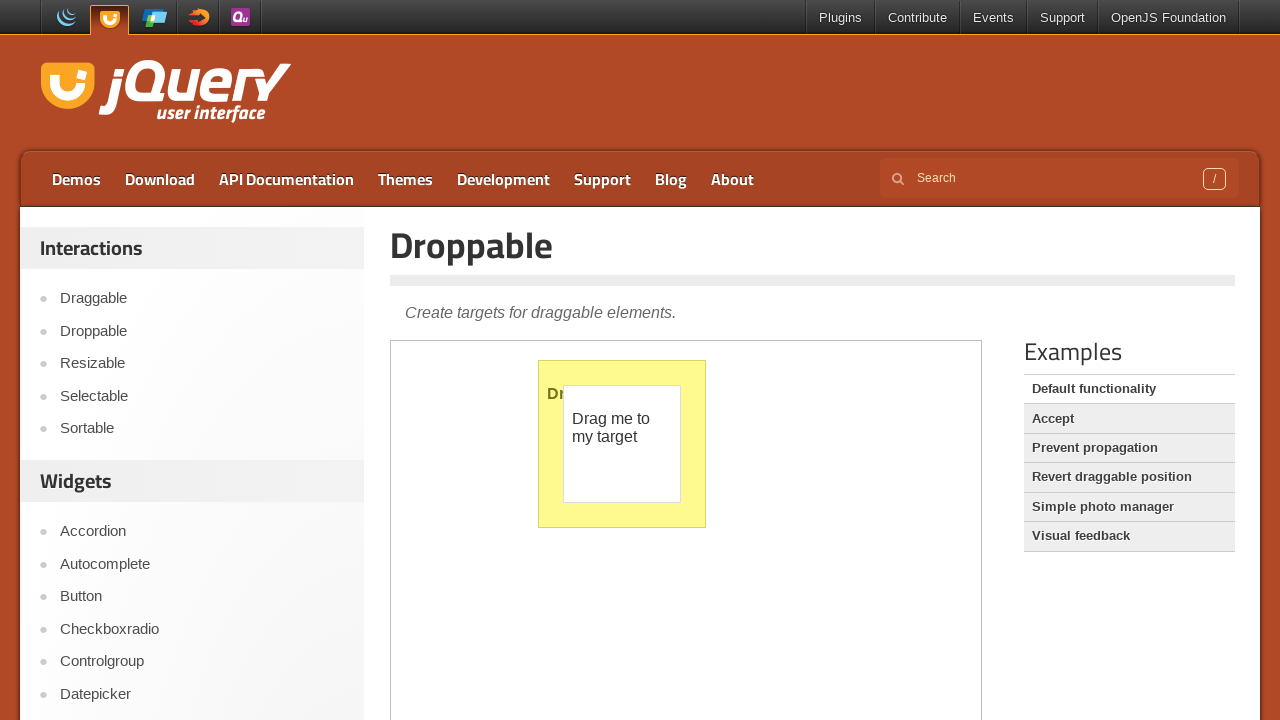

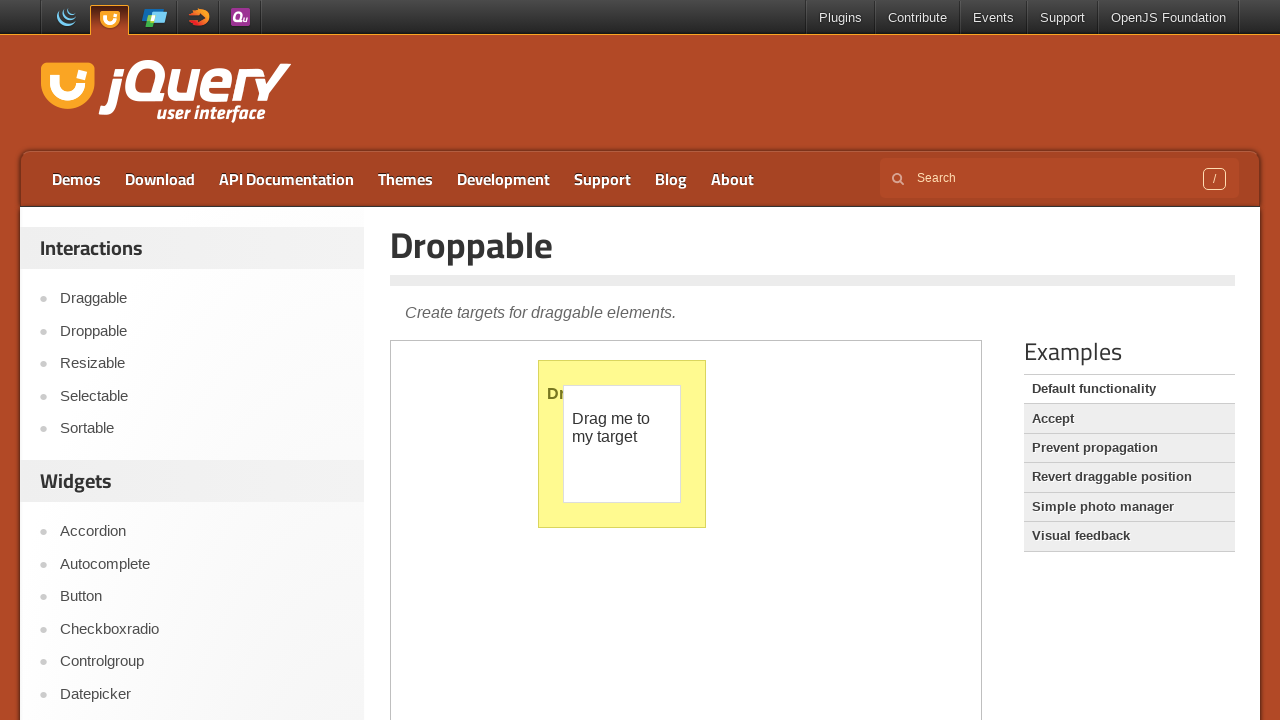